Tests the search functionality by entering multiple search queries and clearing the input

Starting URL: https://centz.herokuapp.com/

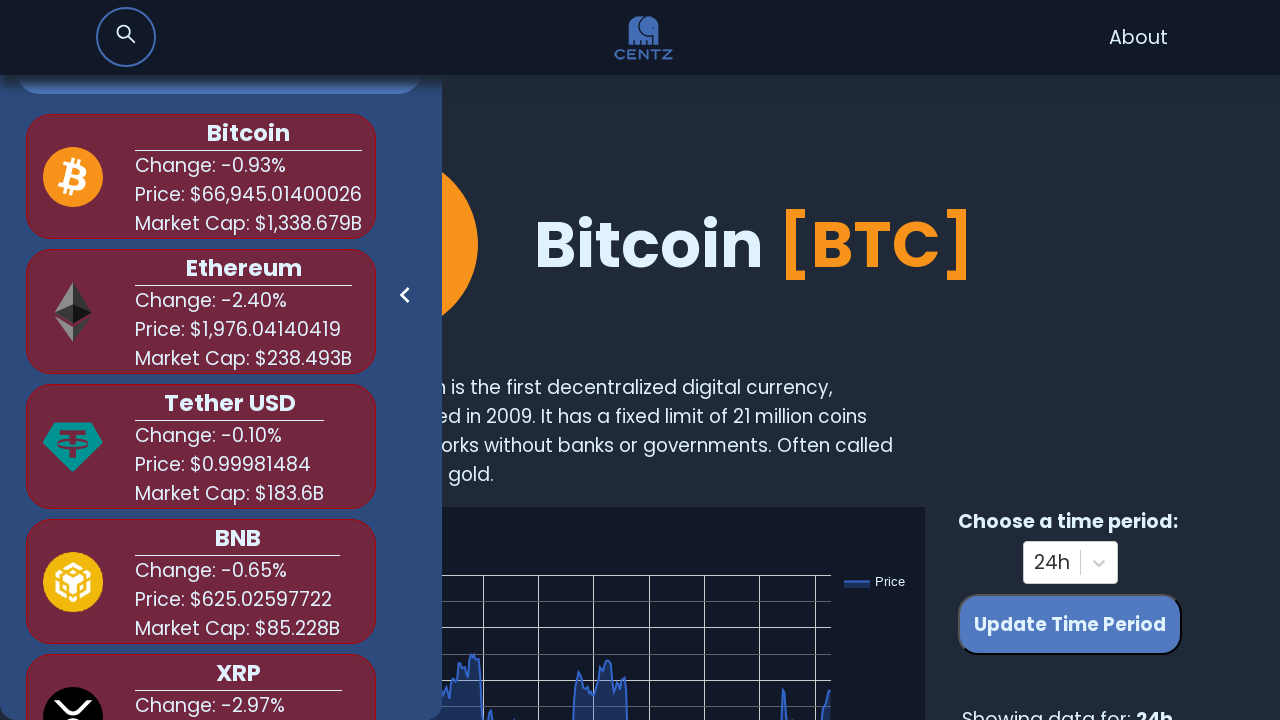

Clicked search input field at (126, 37) on xpath=//*[@id='root']/nav/div/div/input
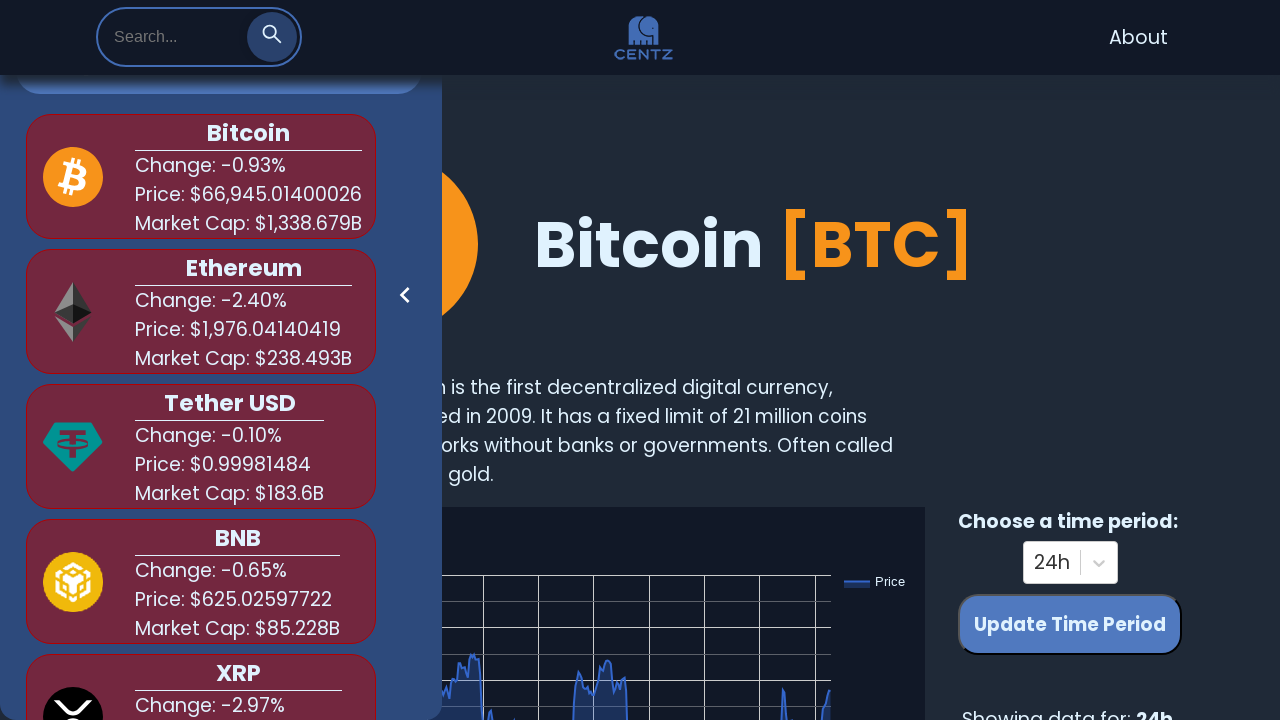

Filled search input with 'bit' on //*[@id='root']/nav/div/div/input
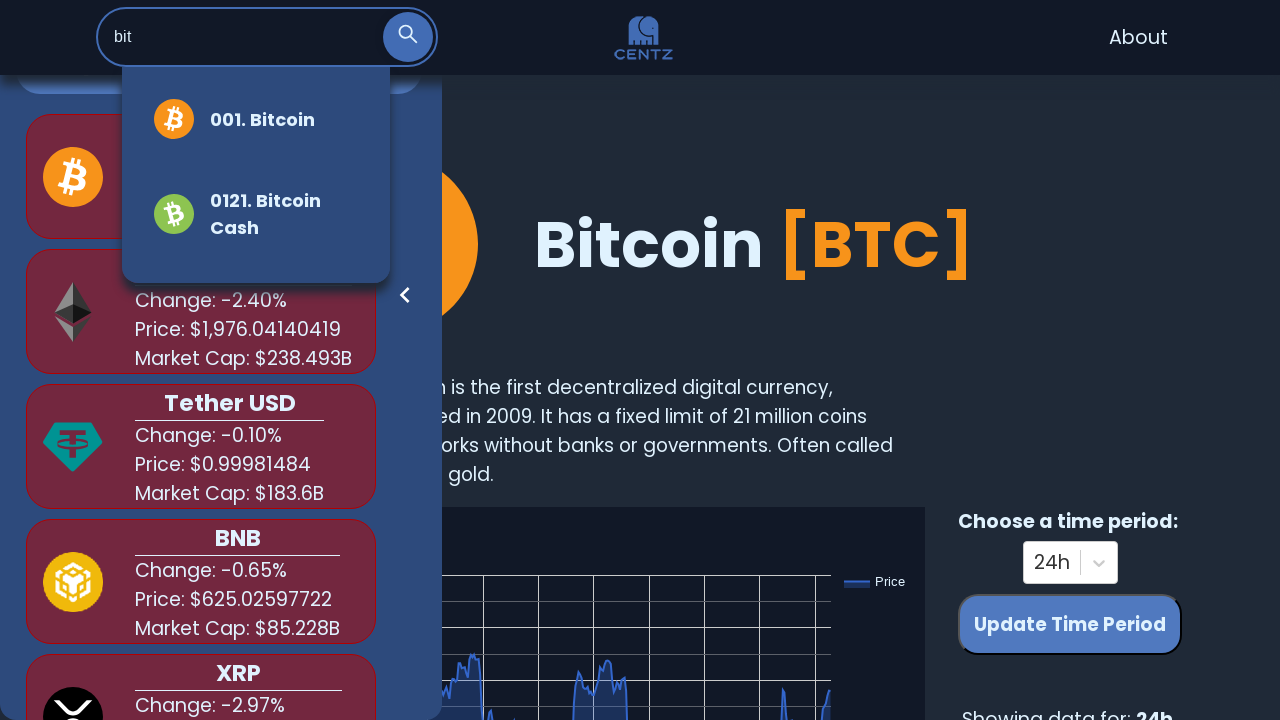

Waited 1000ms for search results
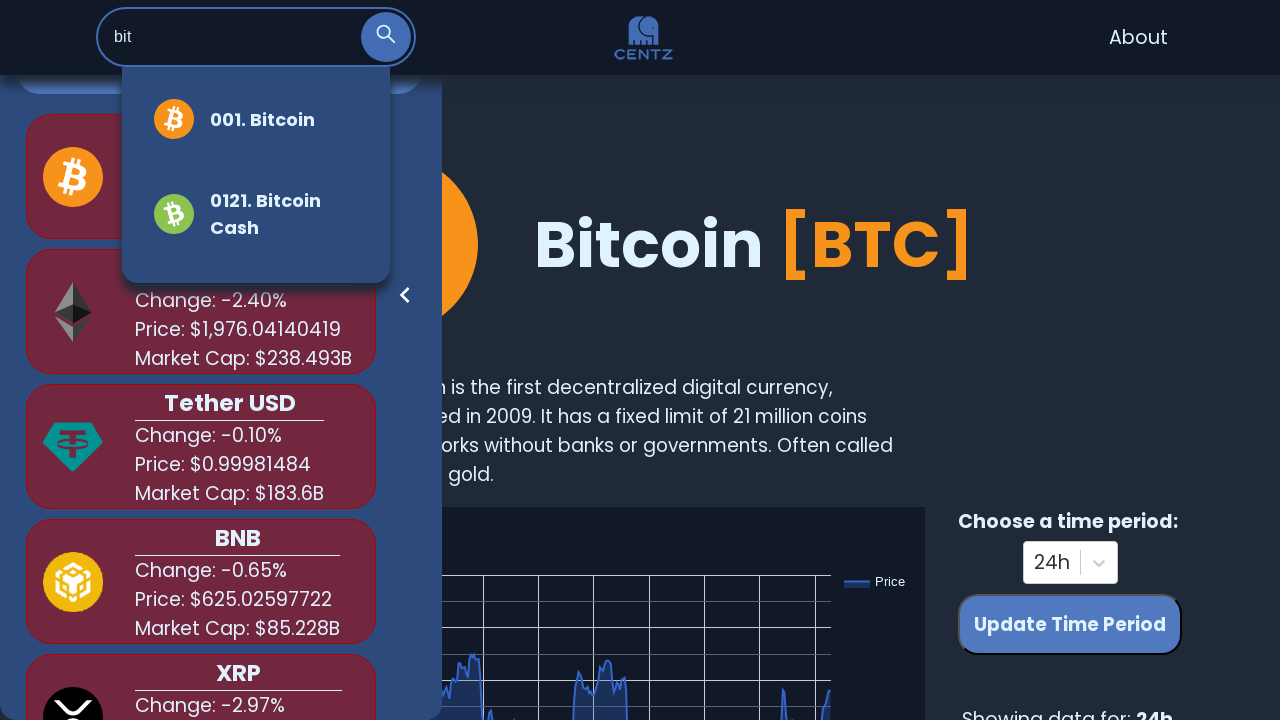

Cleared search input on //*[@id='root']/nav/div/div/input
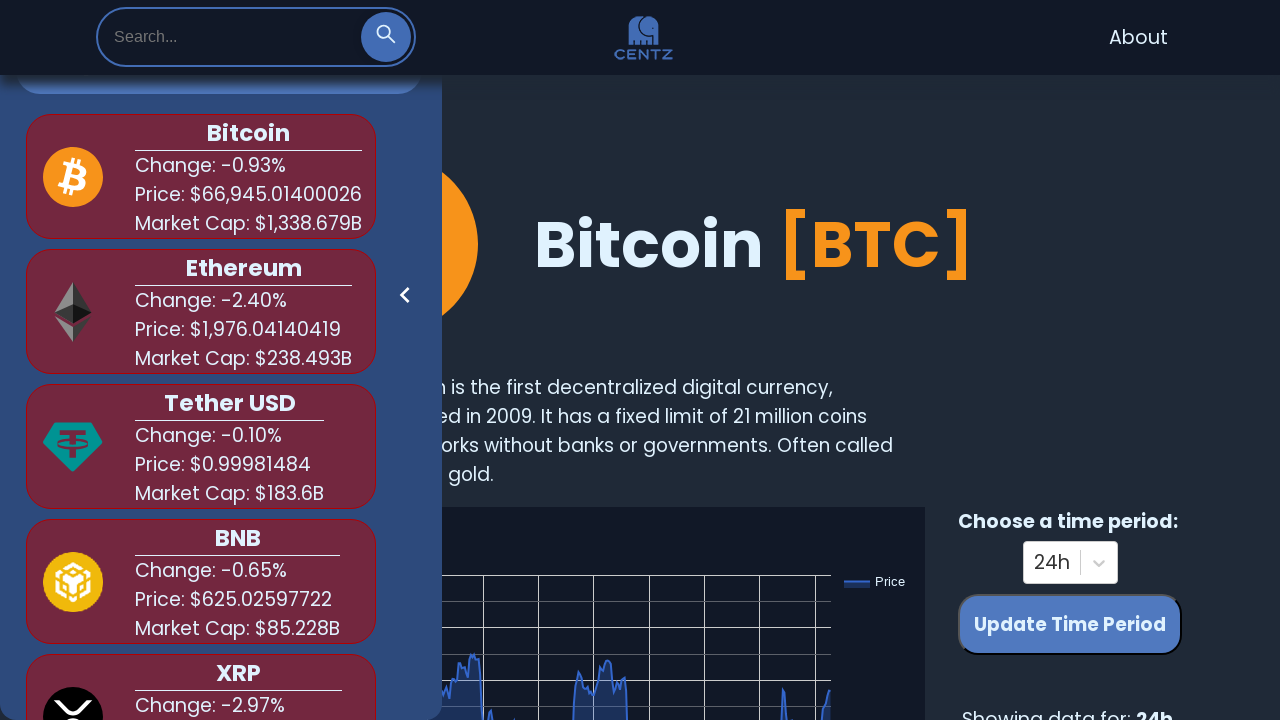

Clicked search input field at (226, 37) on xpath=//*[@id='root']/nav/div/div/input
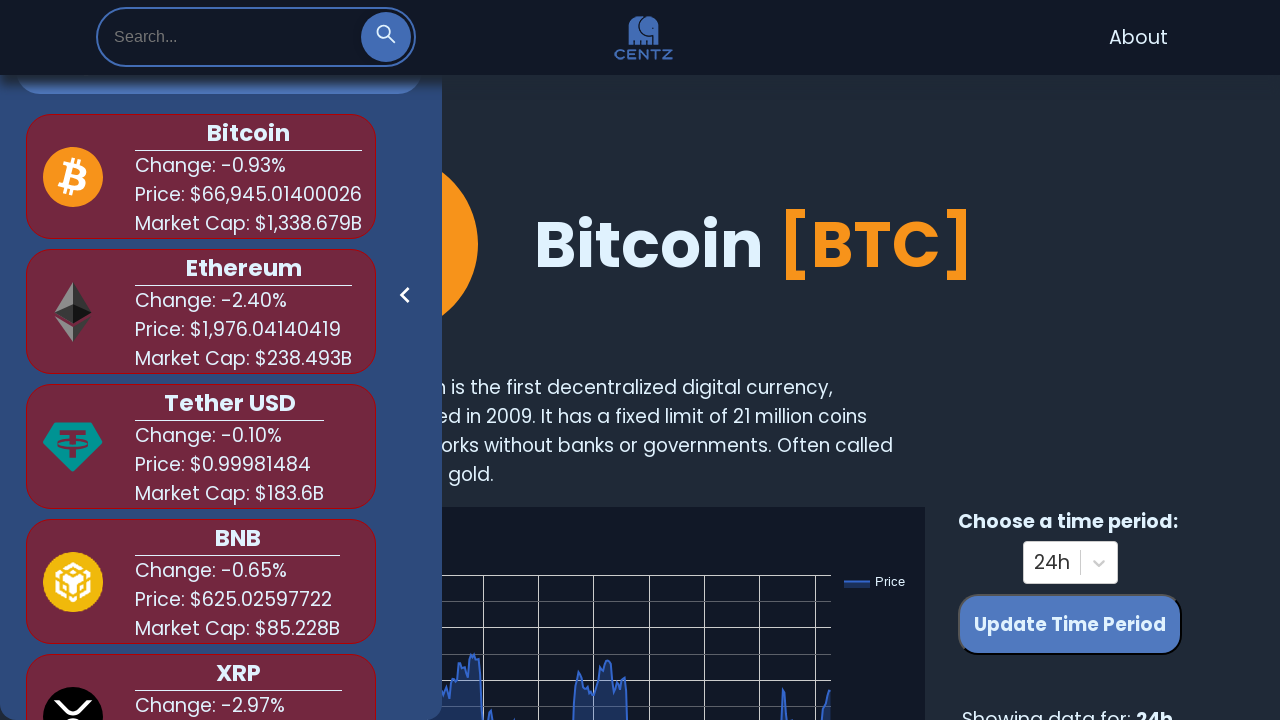

Filled search input with 'shi' on //*[@id='root']/nav/div/div/input
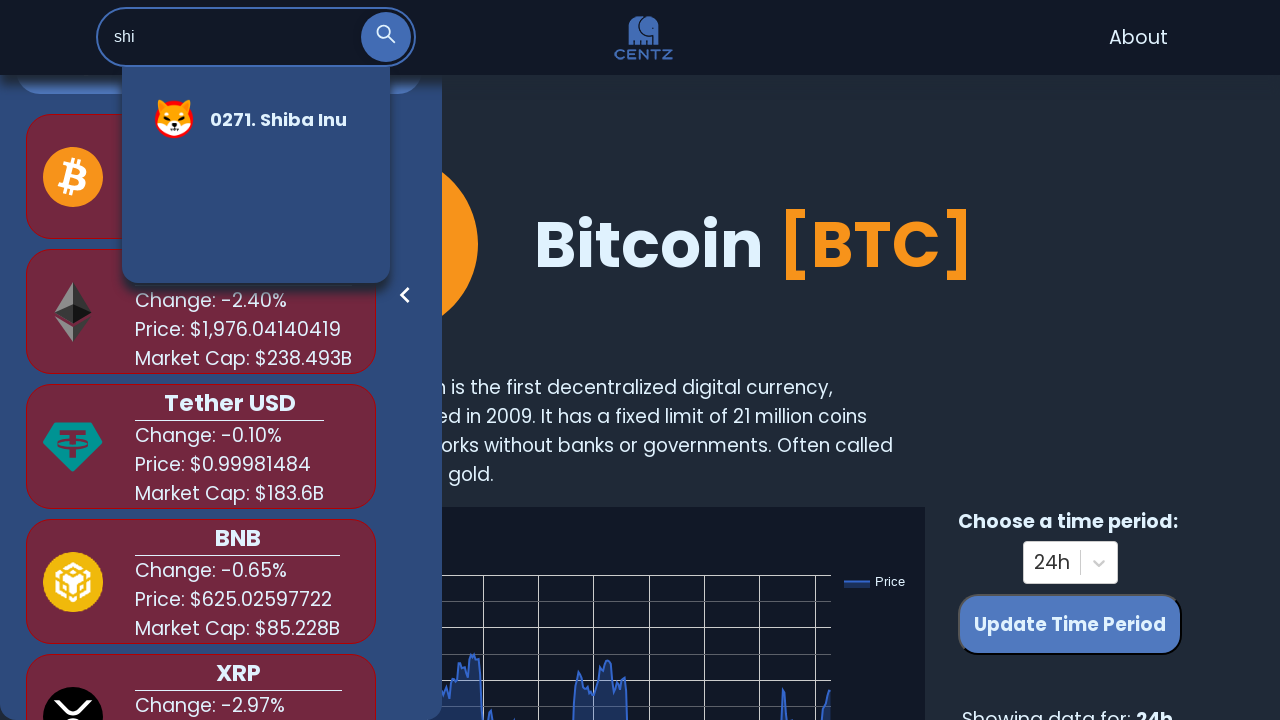

Waited 1000ms for search results
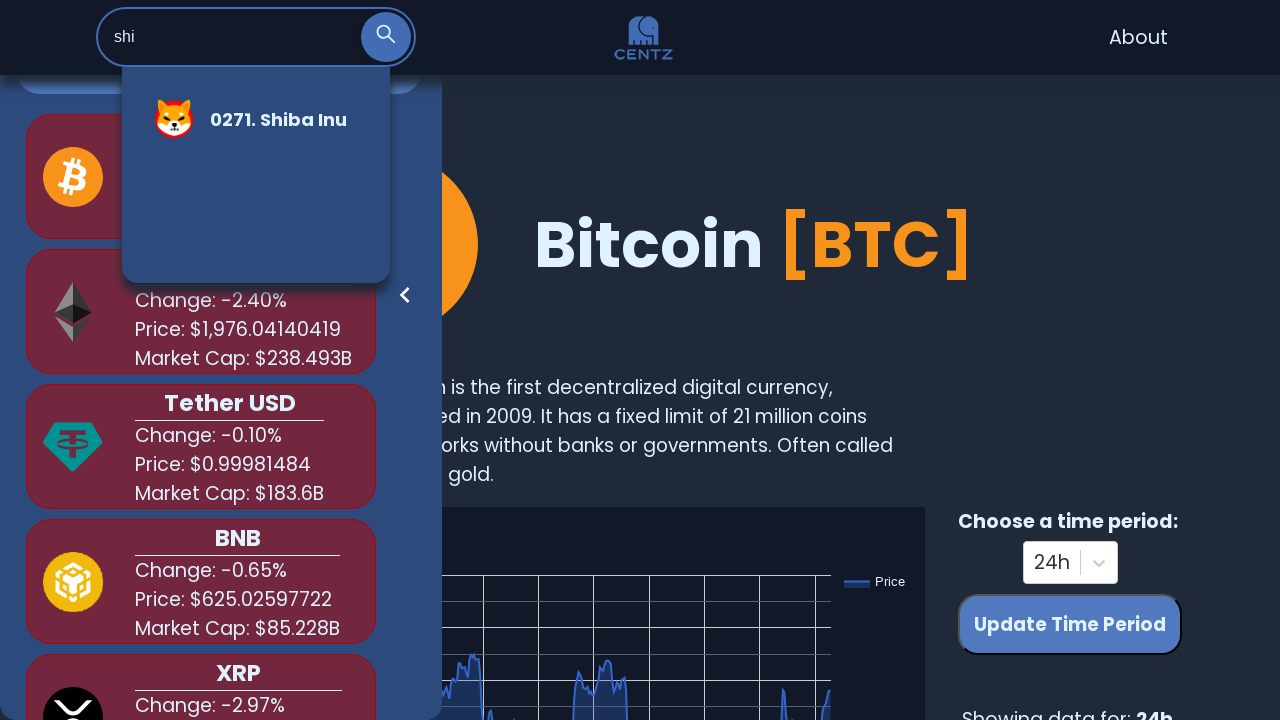

Cleared search input on //*[@id='root']/nav/div/div/input
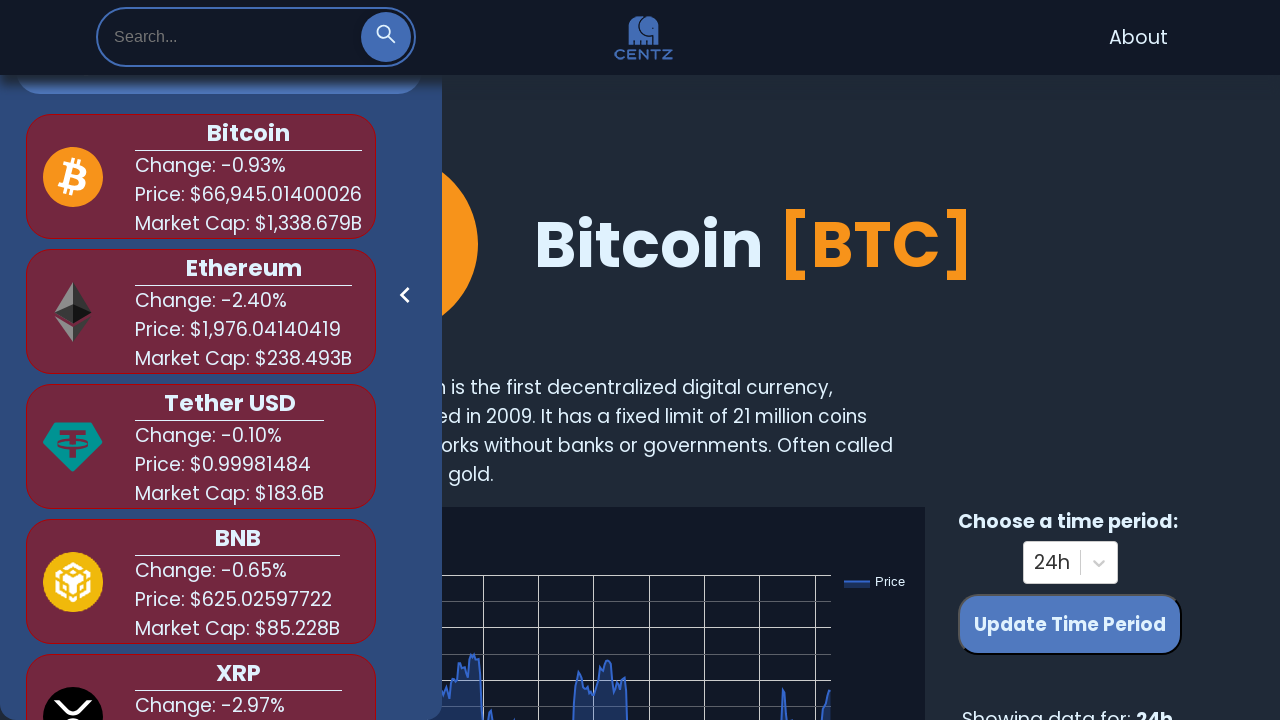

Clicked search input field at (226, 37) on xpath=//*[@id='root']/nav/div/div/input
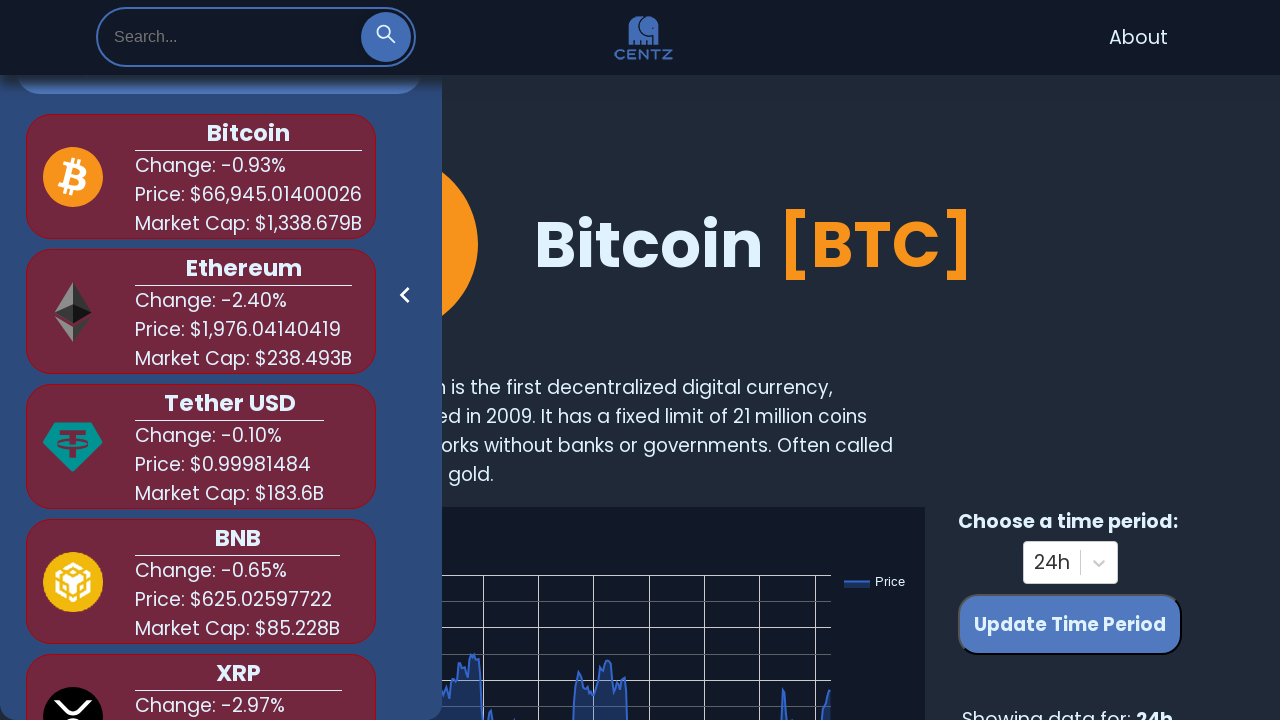

Filled search input with 'dog' on //*[@id='root']/nav/div/div/input
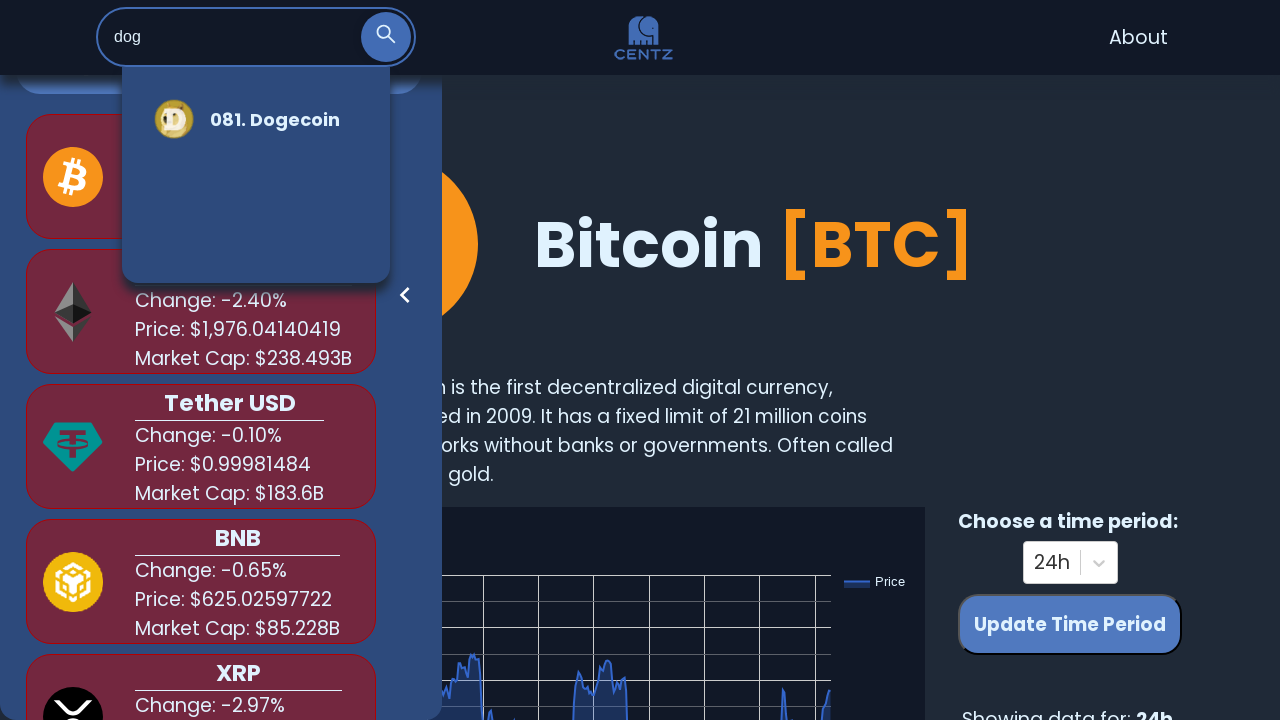

Waited 1000ms for search results
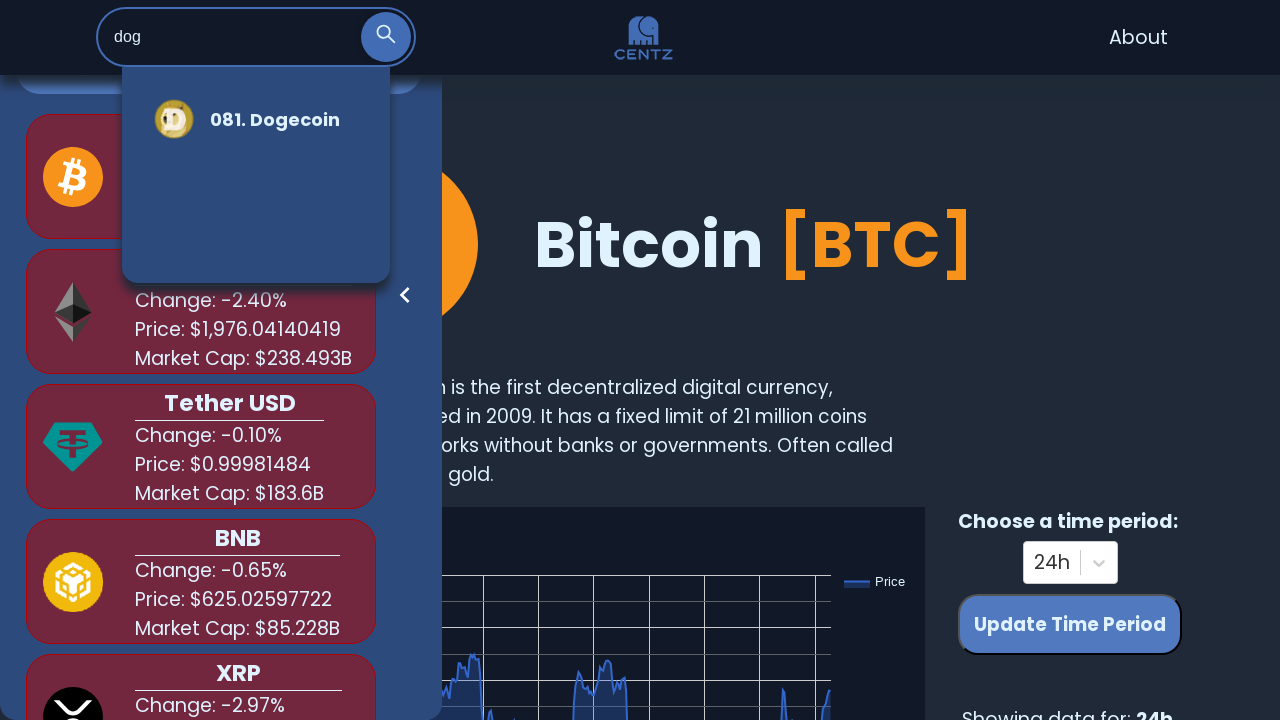

Cleared search input on //*[@id='root']/nav/div/div/input
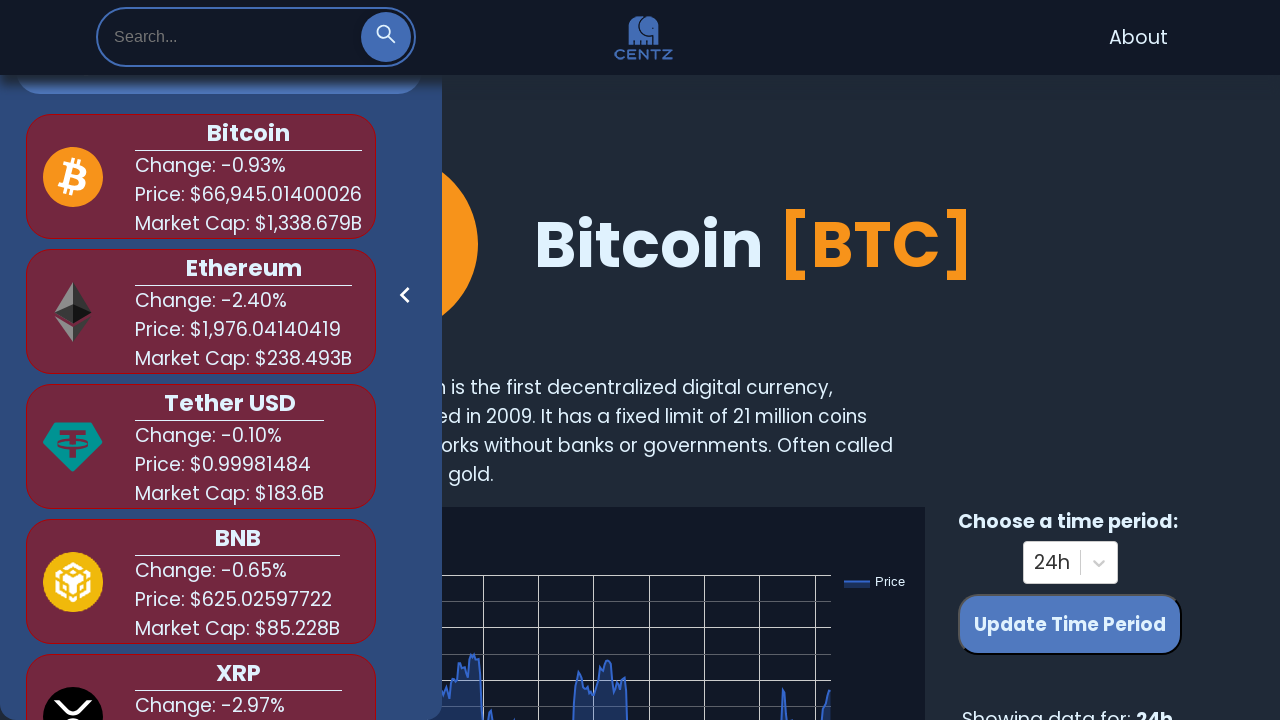

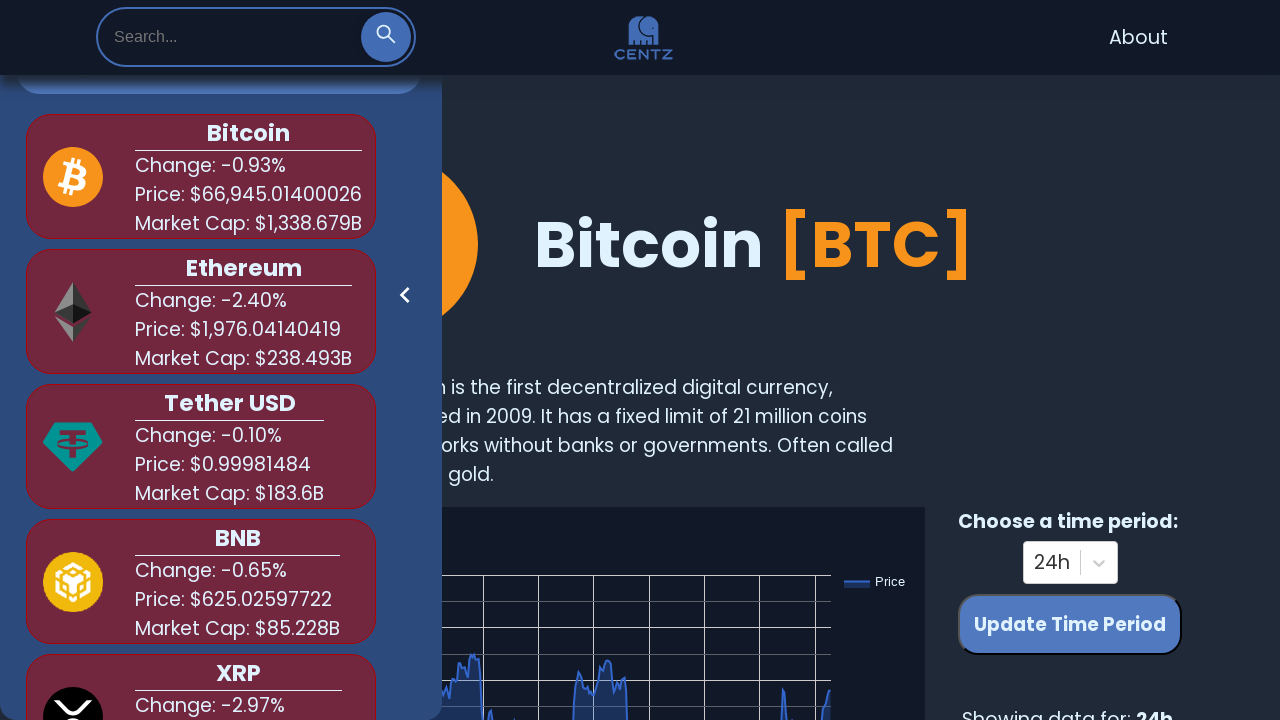